Navigates to Samsung's homepage and waits for the page to load

Starting URL: https://samsung.com

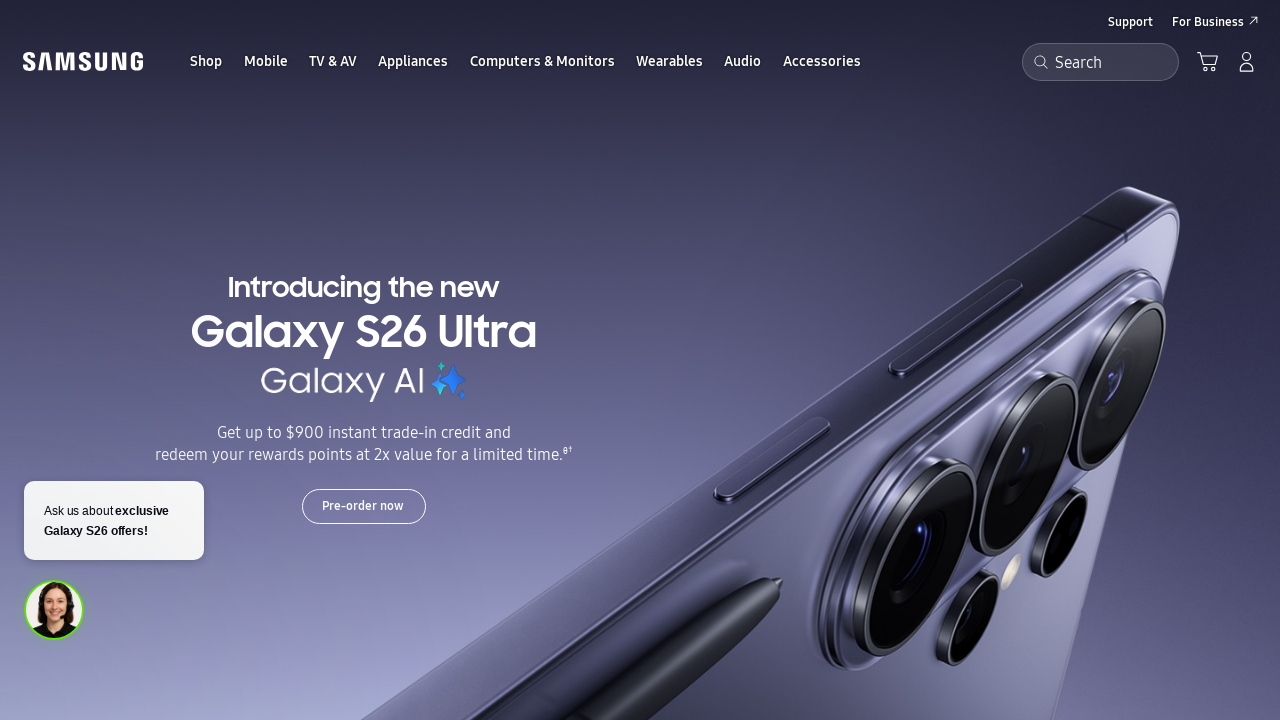

Waited for Samsung homepage DOM to load
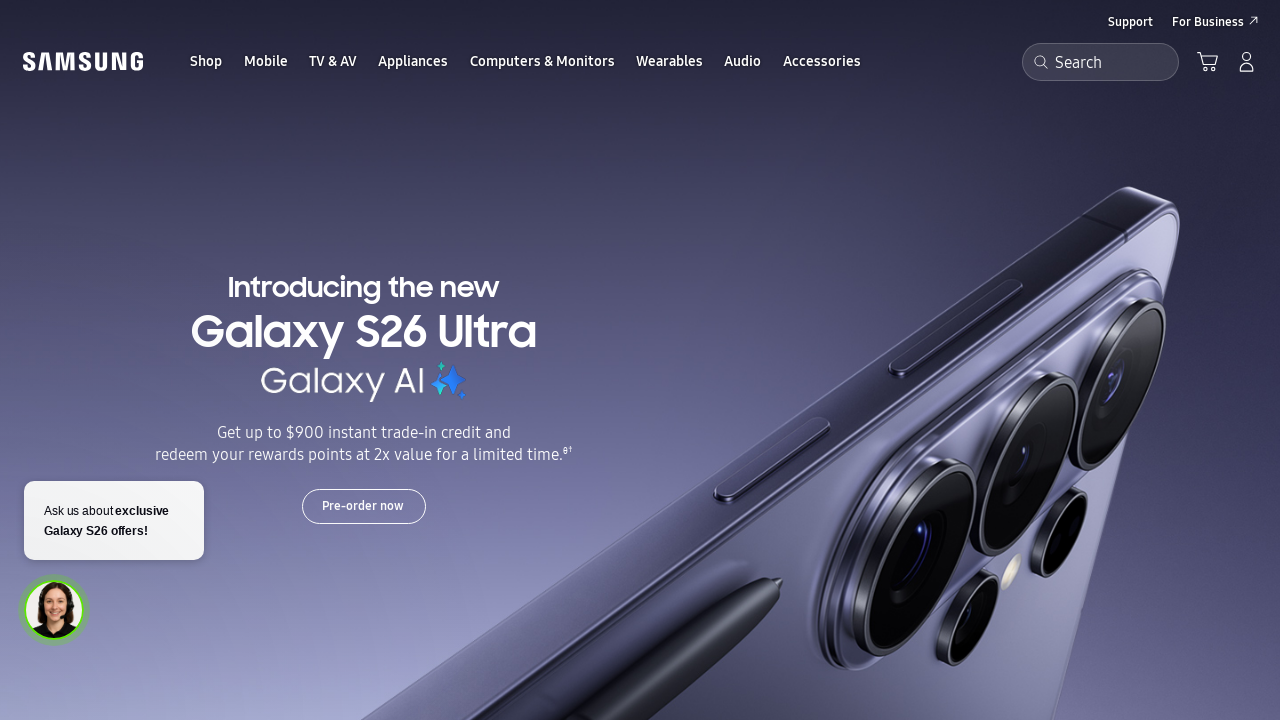

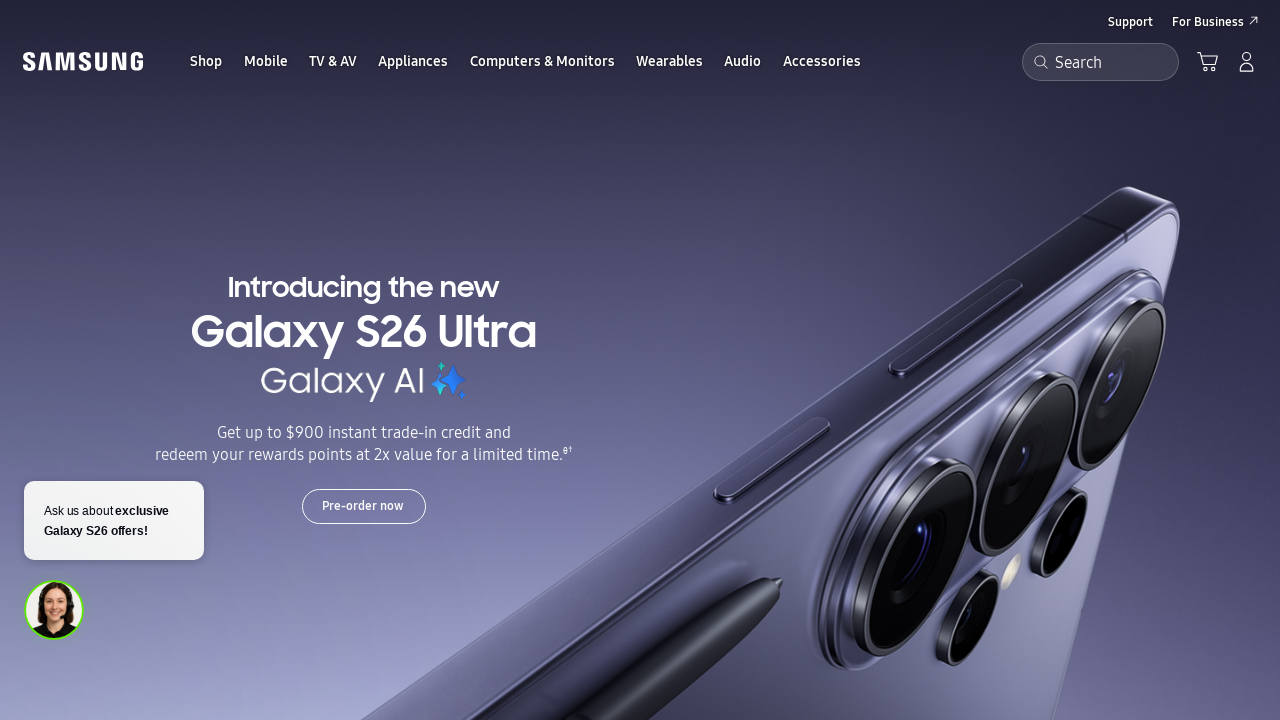